Tests selecting an option from a dropdown by visible text and waiting for a confirmation message to appear.

Starting URL: https://eviltester.github.io/supportclasses/

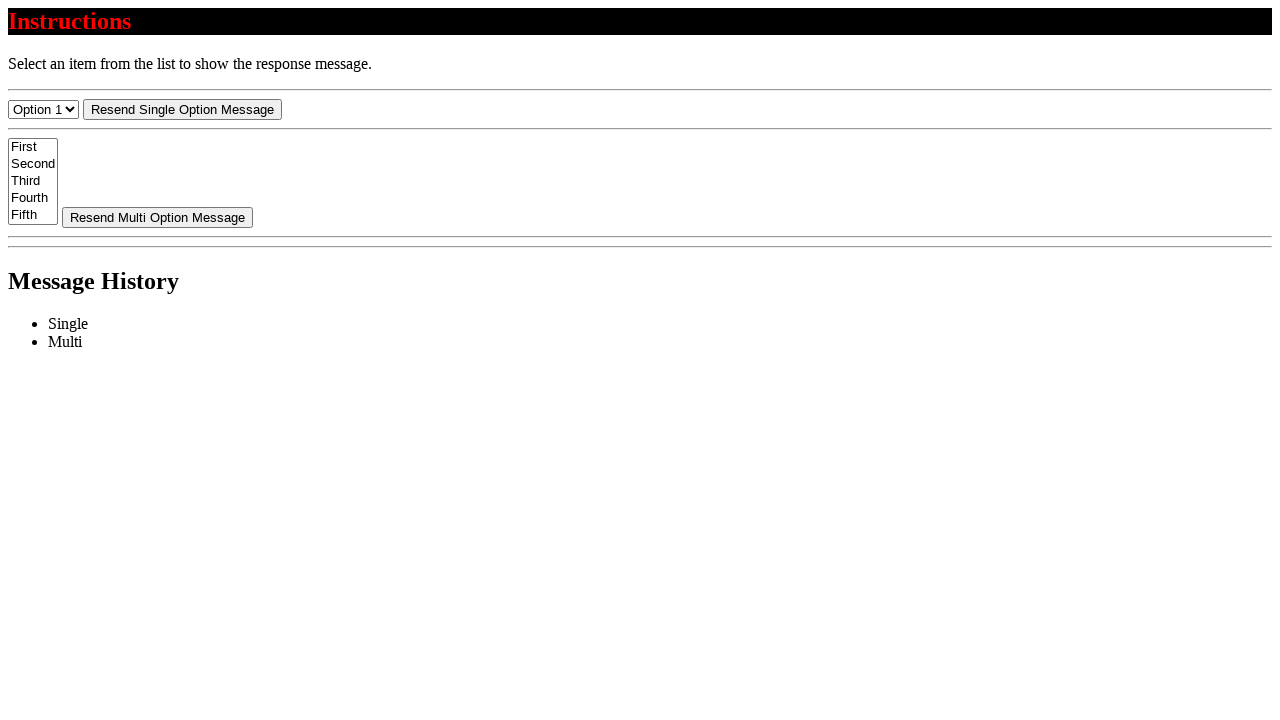

Navigated to support classes test page
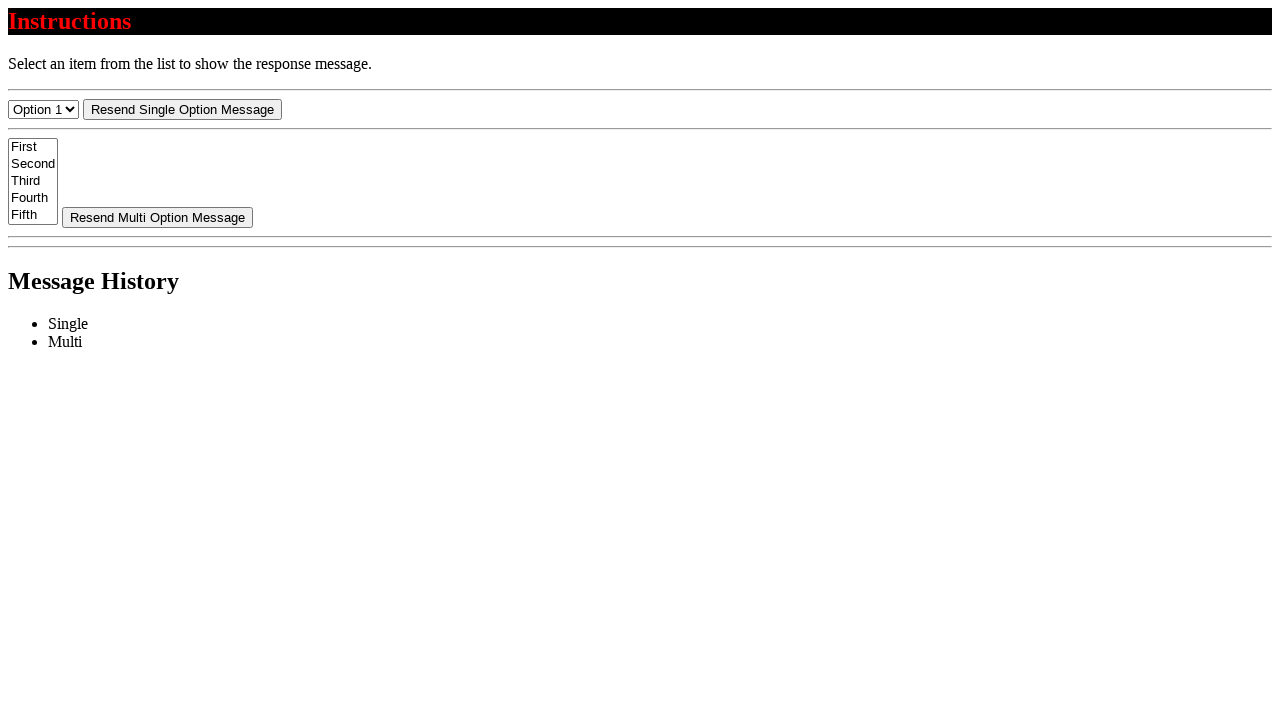

Selected 'Option 2' from dropdown menu on #select-menu
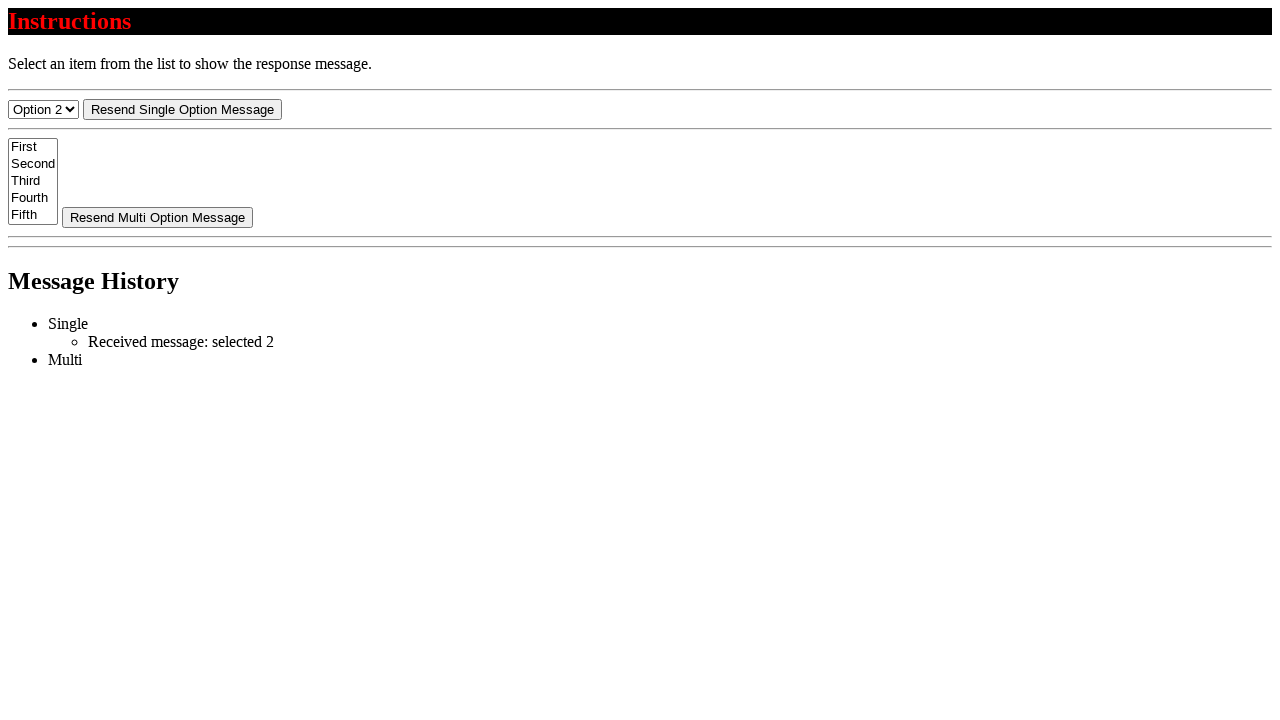

Confirmation message appeared with expected text
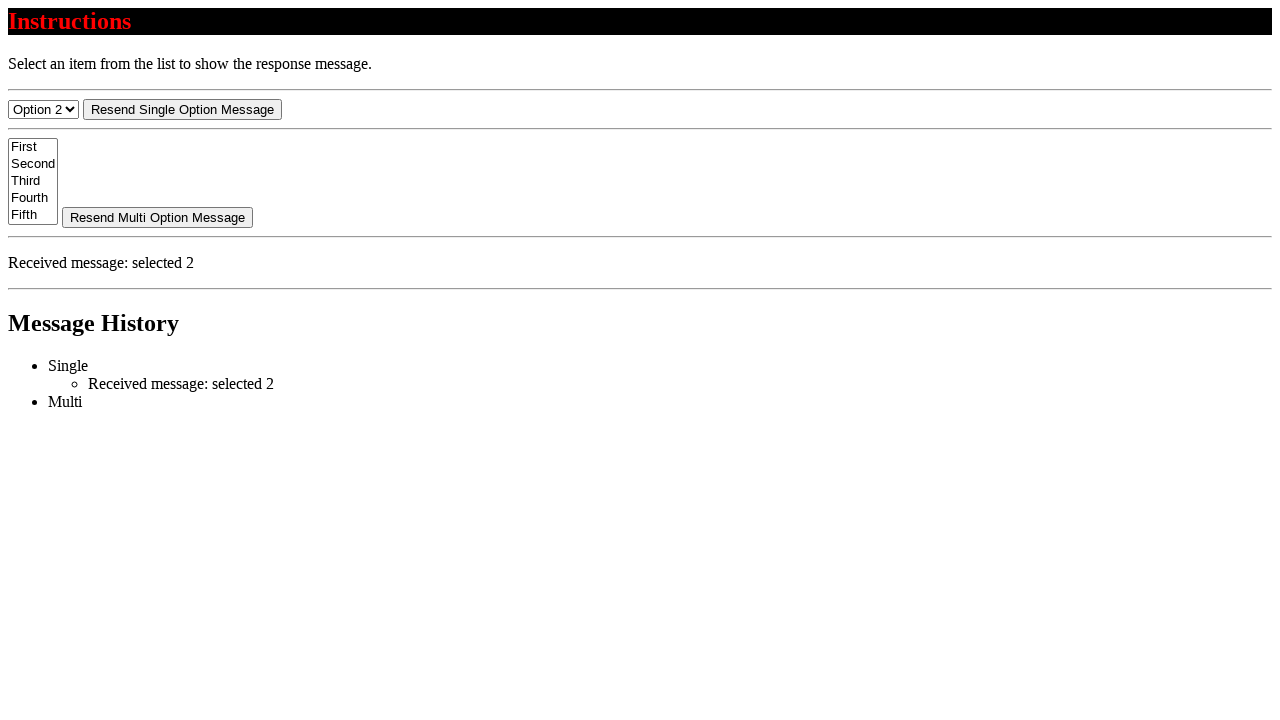

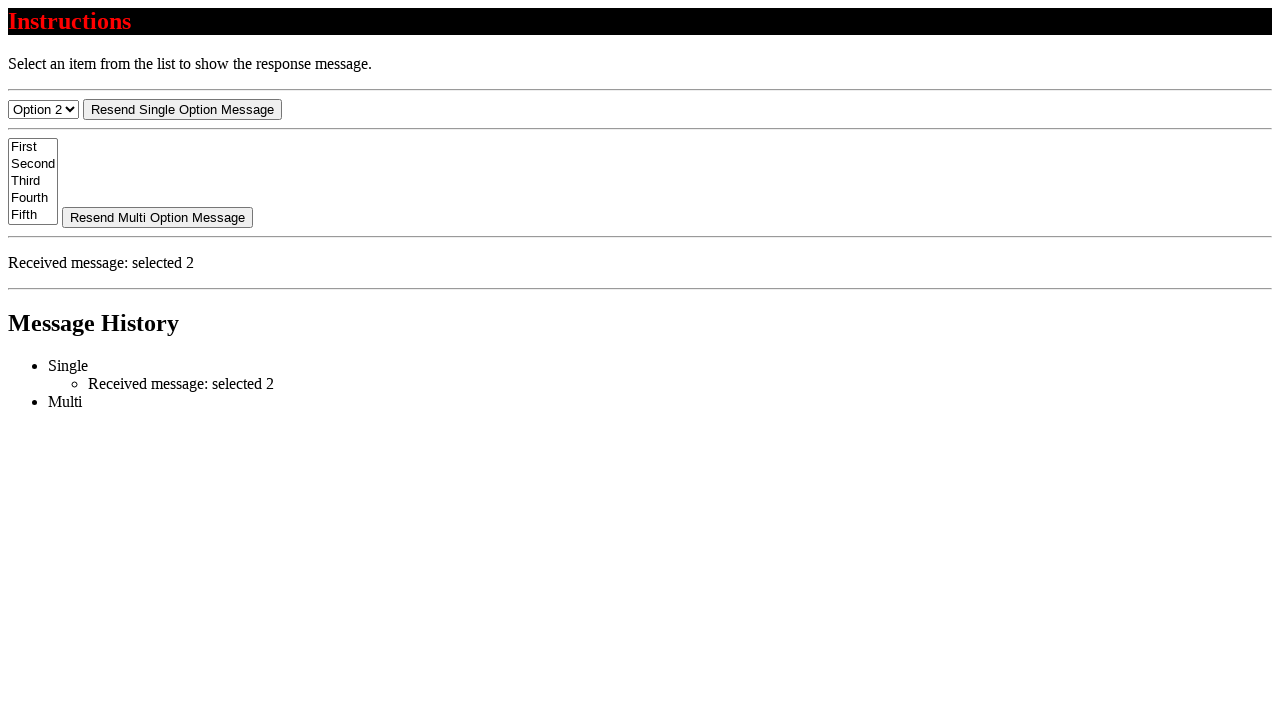